Tests registration form validation when confirmation password does not match the original password

Starting URL: https://alada.vn/tai-khoan/dang-ky.html

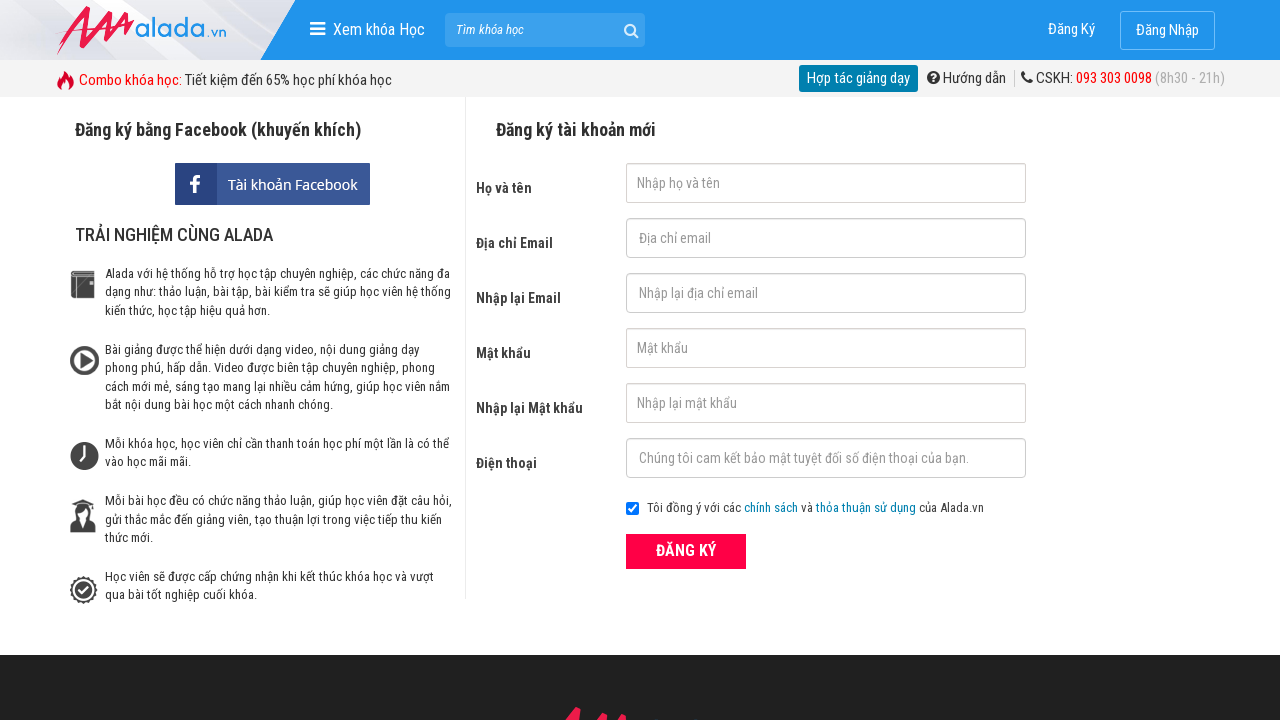

Filled password field with '123456' on #txtPassword
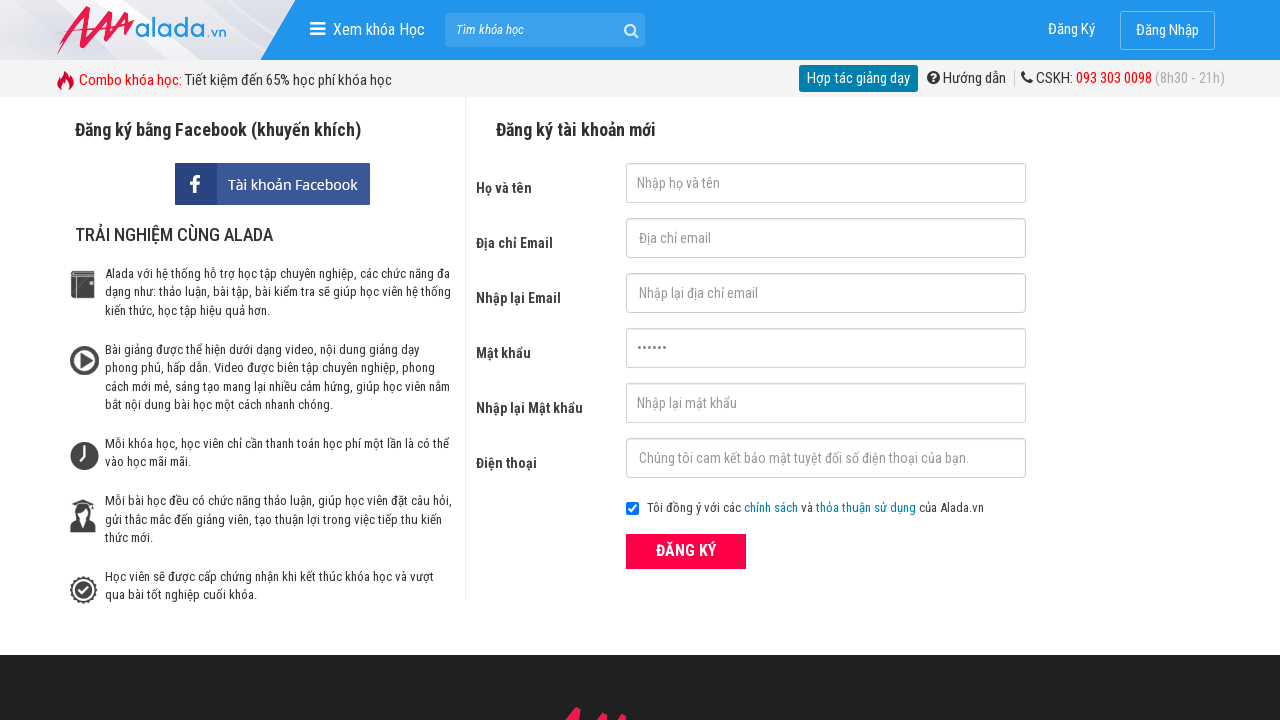

Filled confirmation password field with '123457' (mismatched value) on #txtCPassword
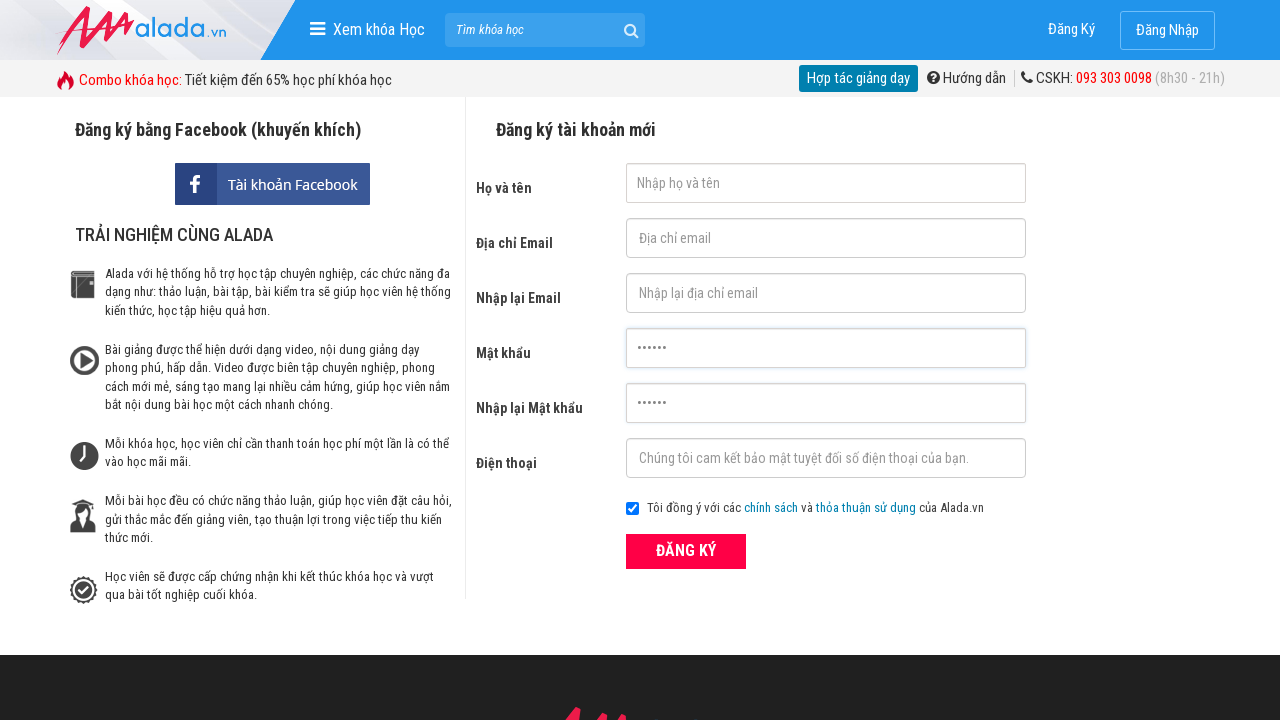

Clicked submit button to attempt registration at (686, 551) on button[type='submit']
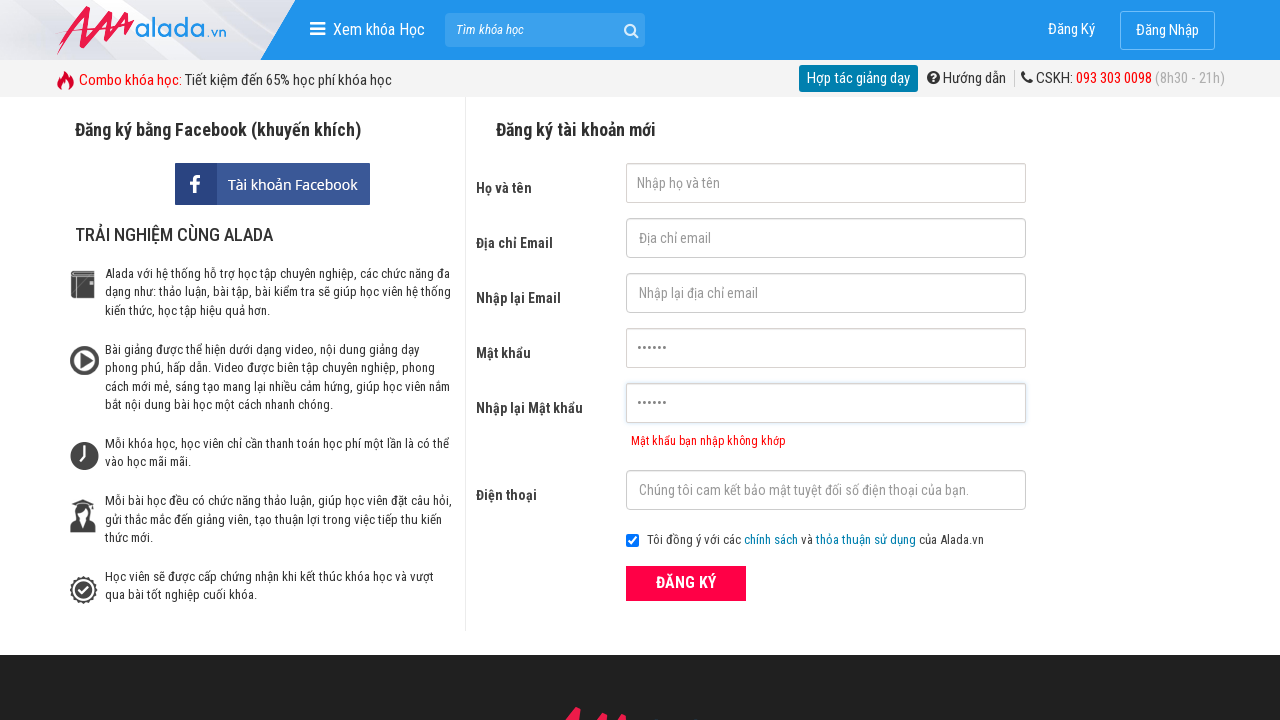

Password mismatch error message appeared
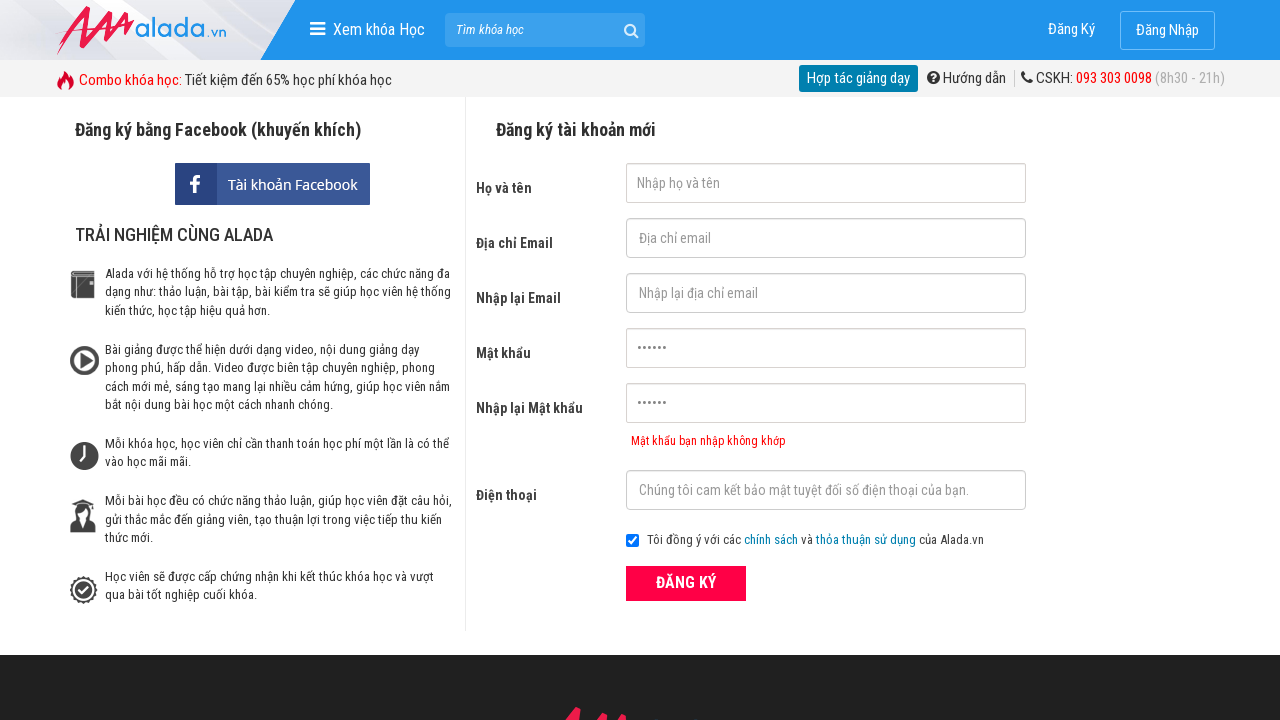

Verified error message text: 'Mật khẩu bạn nhập không khớp'
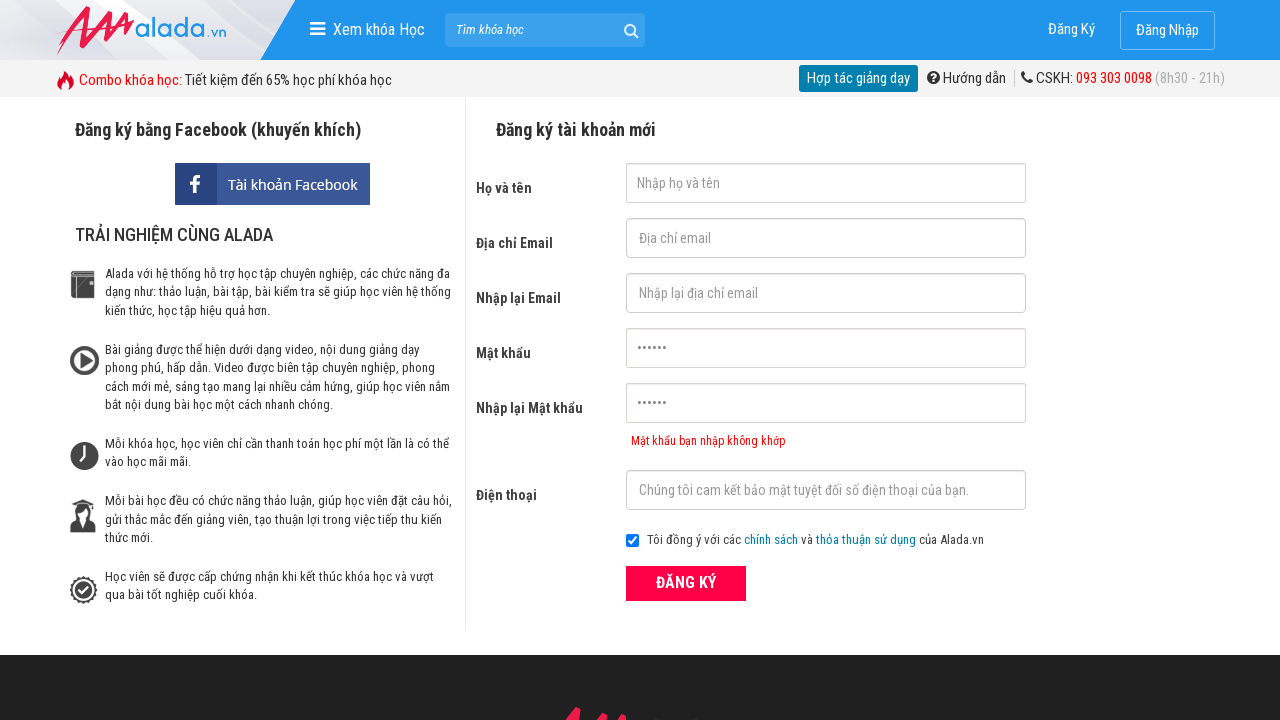

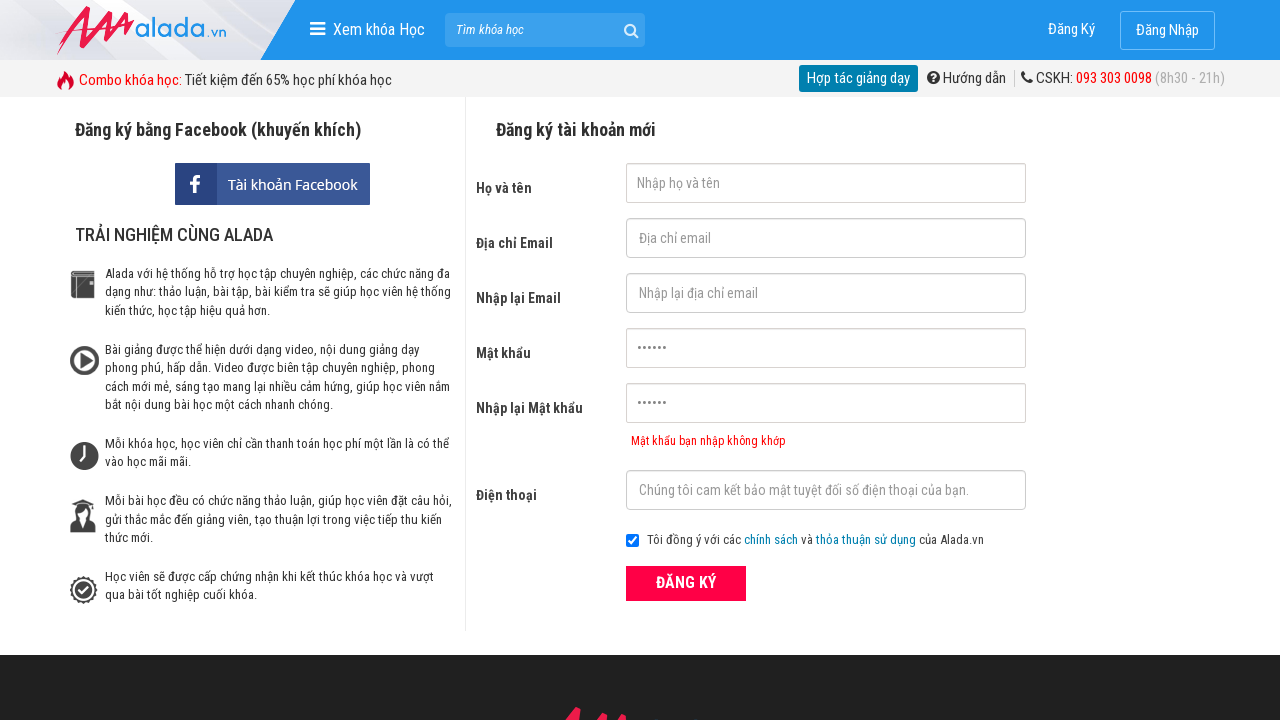